Tests radio button interaction by checking element states (enabled, displayed, selected) and clicking on an age range radio button

Starting URL: http://syntaxprojects.com/basic-radiobutton-demo.php

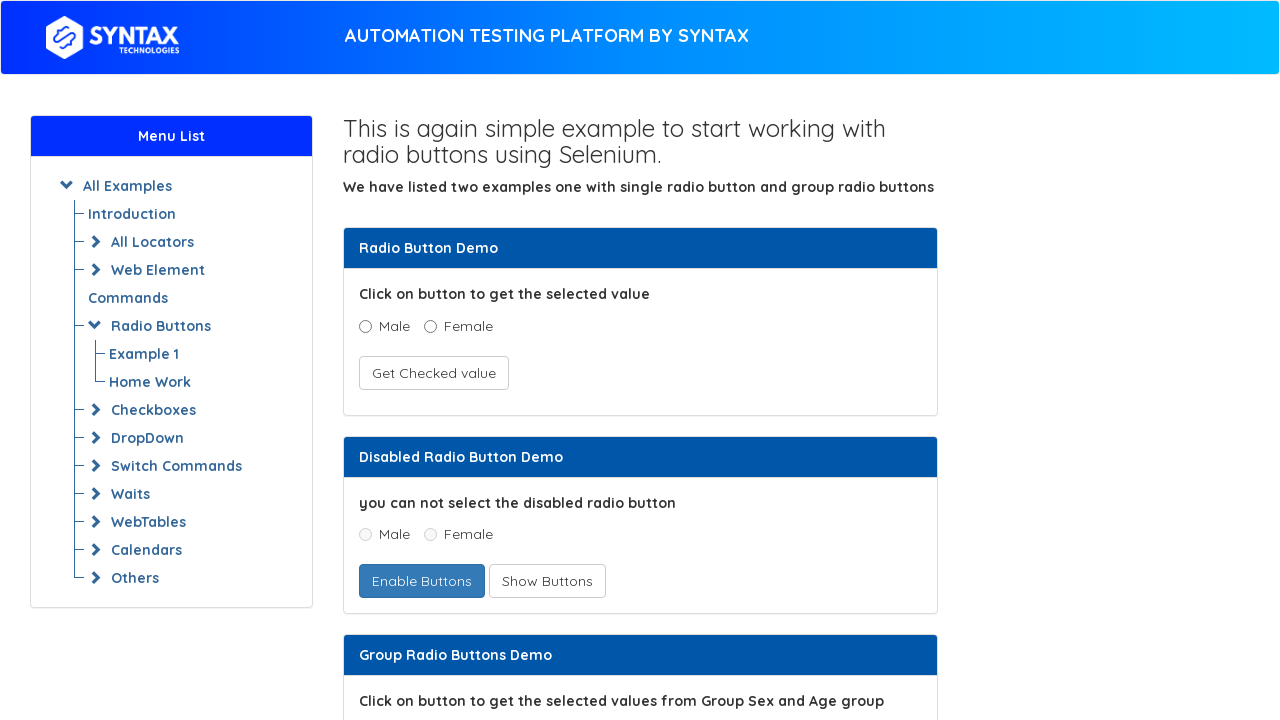

Located radio button for '5 - 15' age range
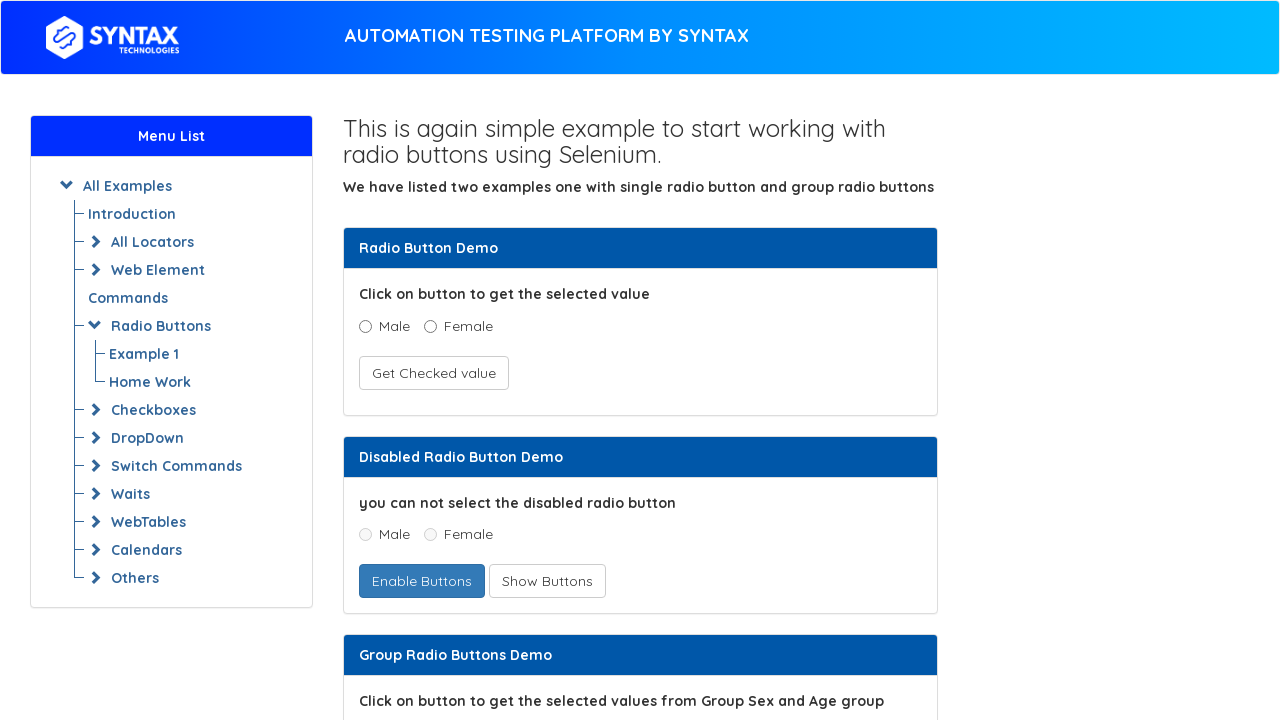

Checked if radio button is enabled: True
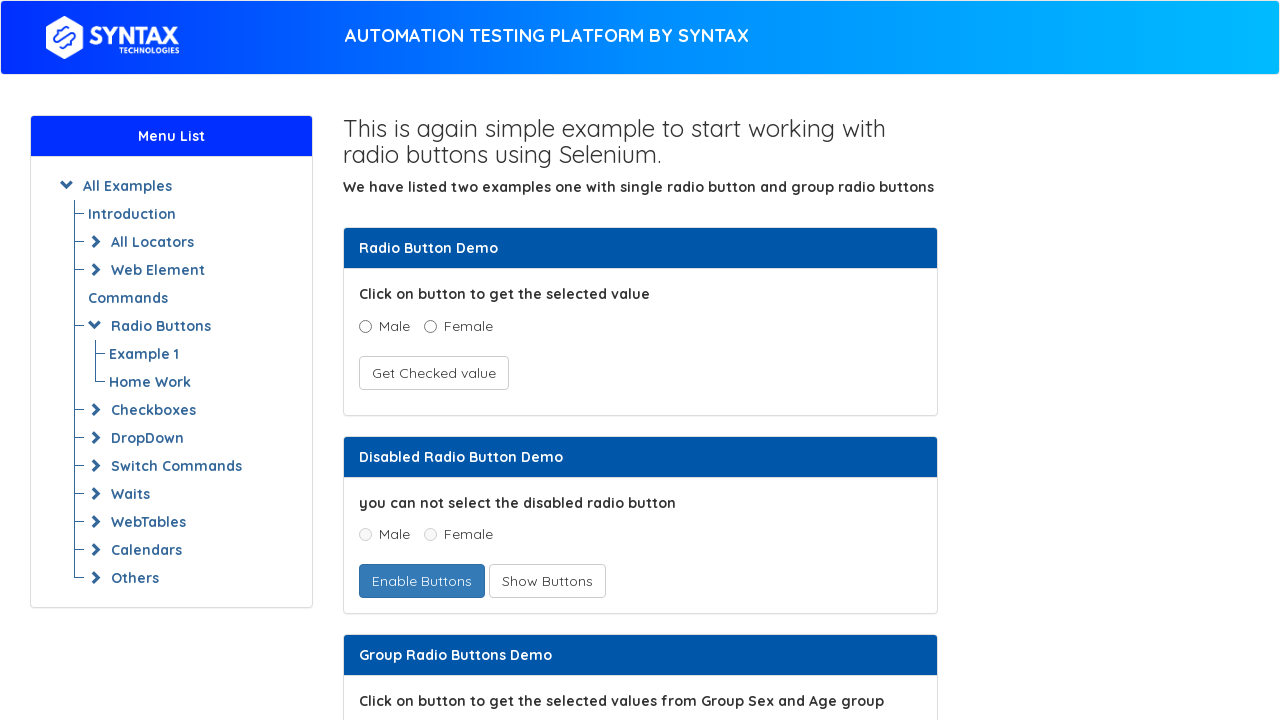

Checked if radio button is visible: True
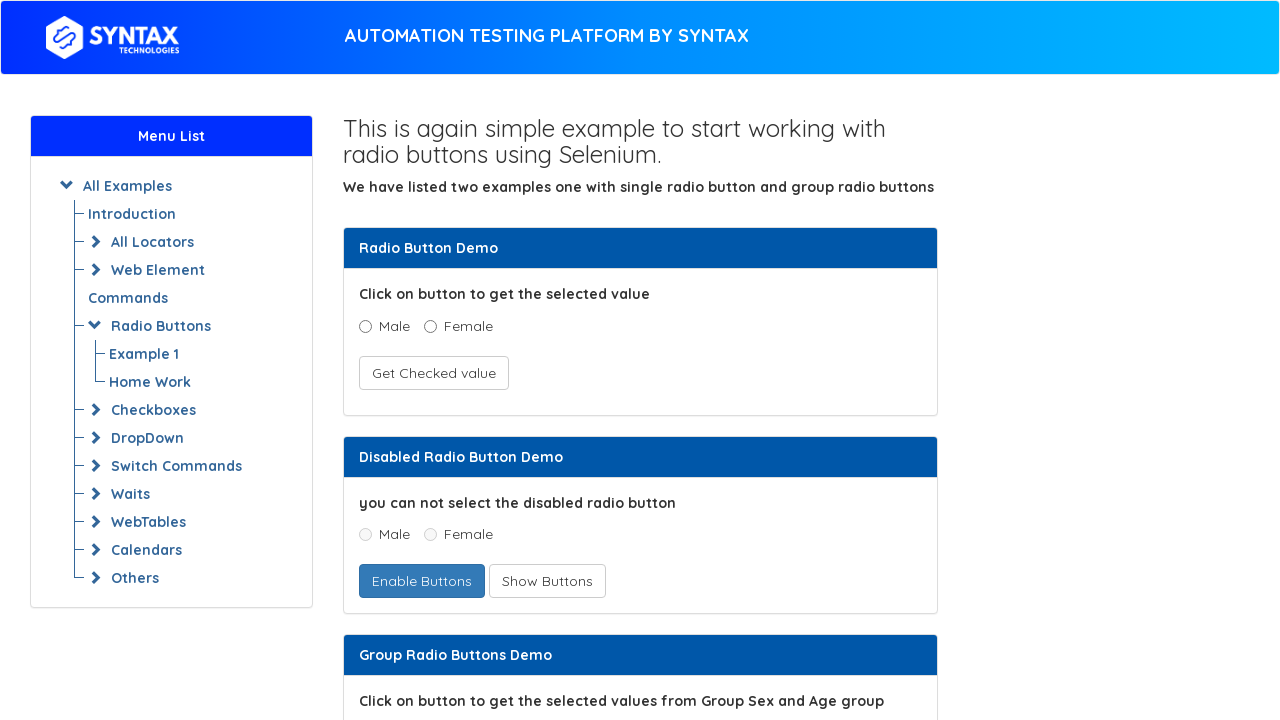

Checked if radio button is selected before clicking: False
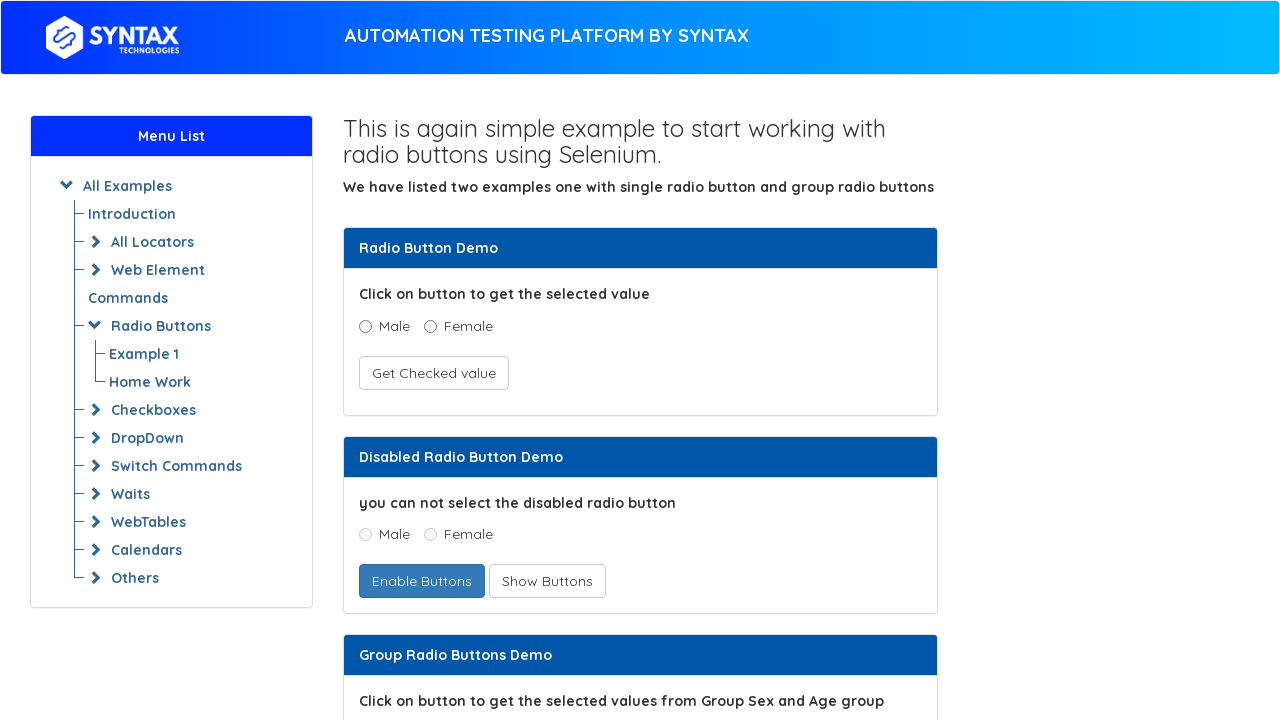

Clicked the '5 - 15' age range radio button at (438, 360) on input[value='5 - 15']
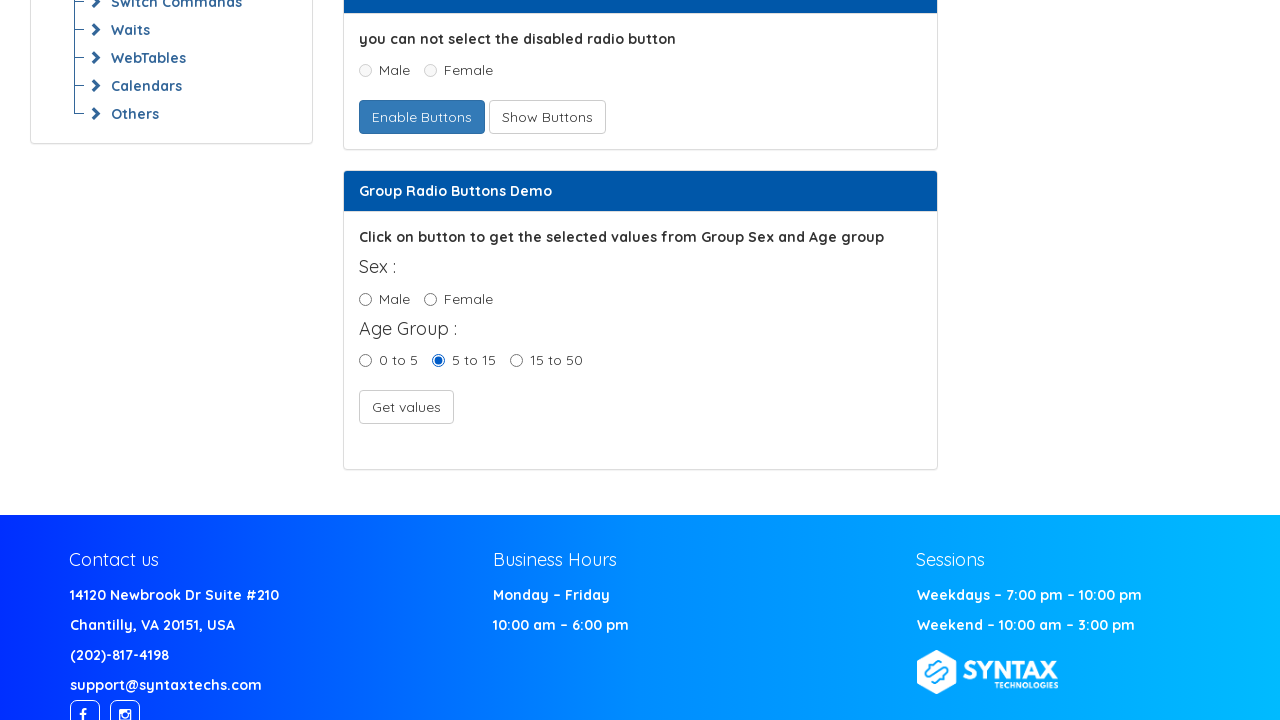

Checked if radio button is selected after clicking: True
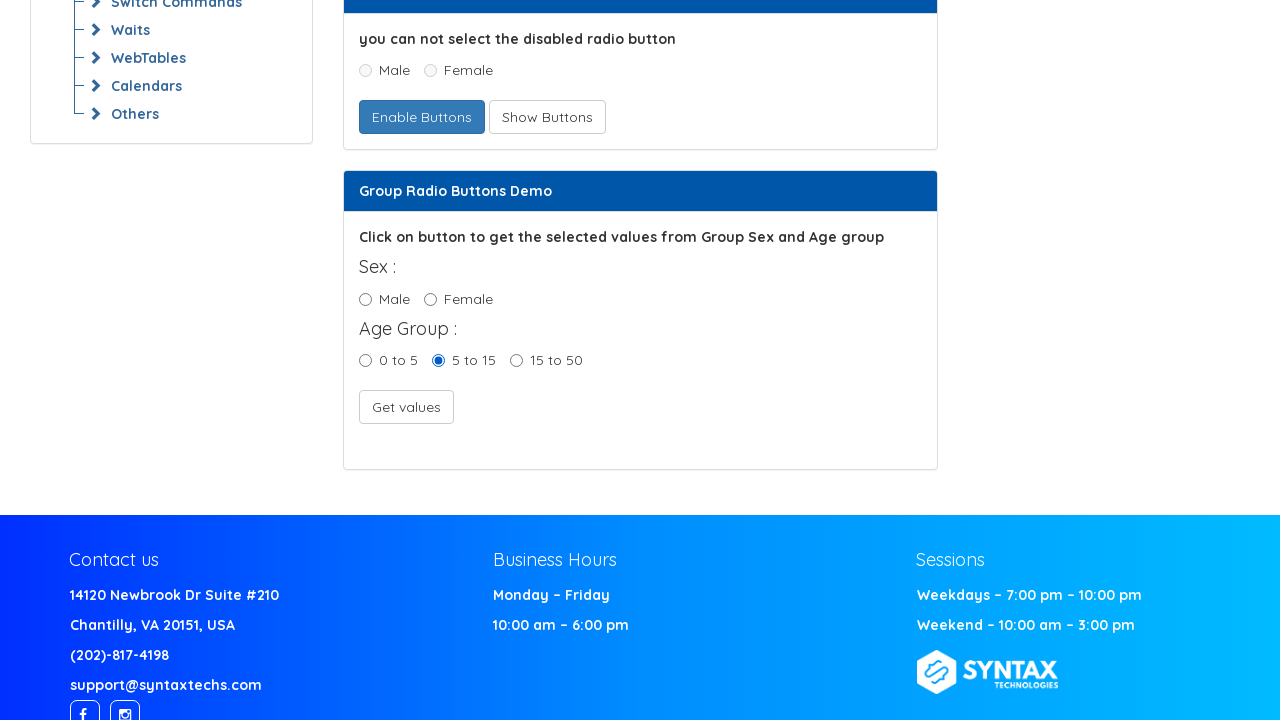

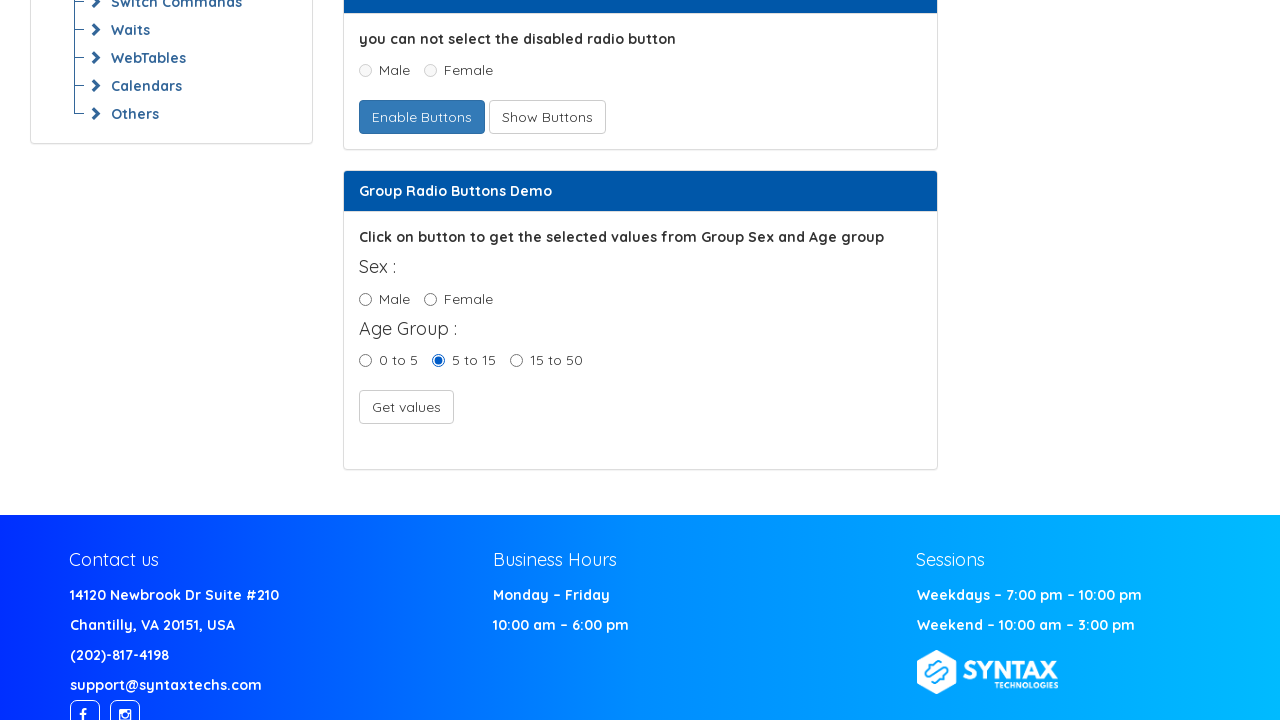